Navigates to the Playwright documentation homepage and verifies the page loads successfully by waiting for the page to be ready.

Starting URL: https://playwright.dev/

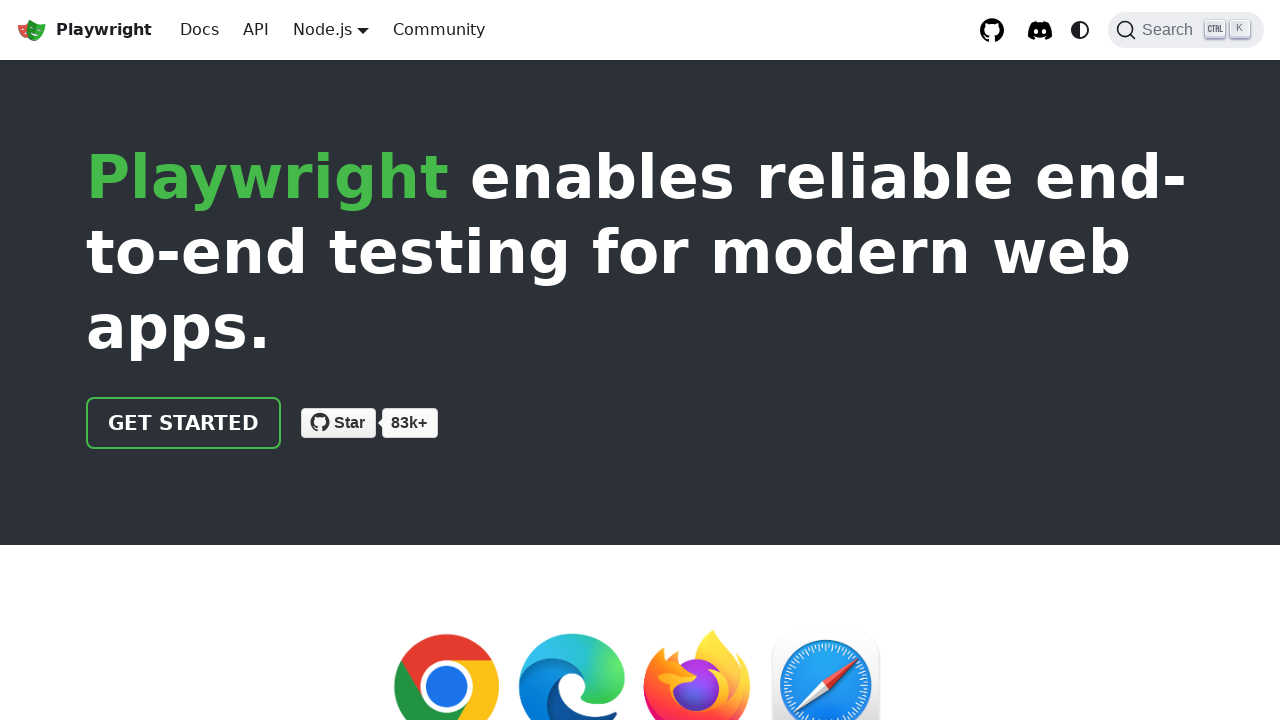

Waited for initial page DOM to load
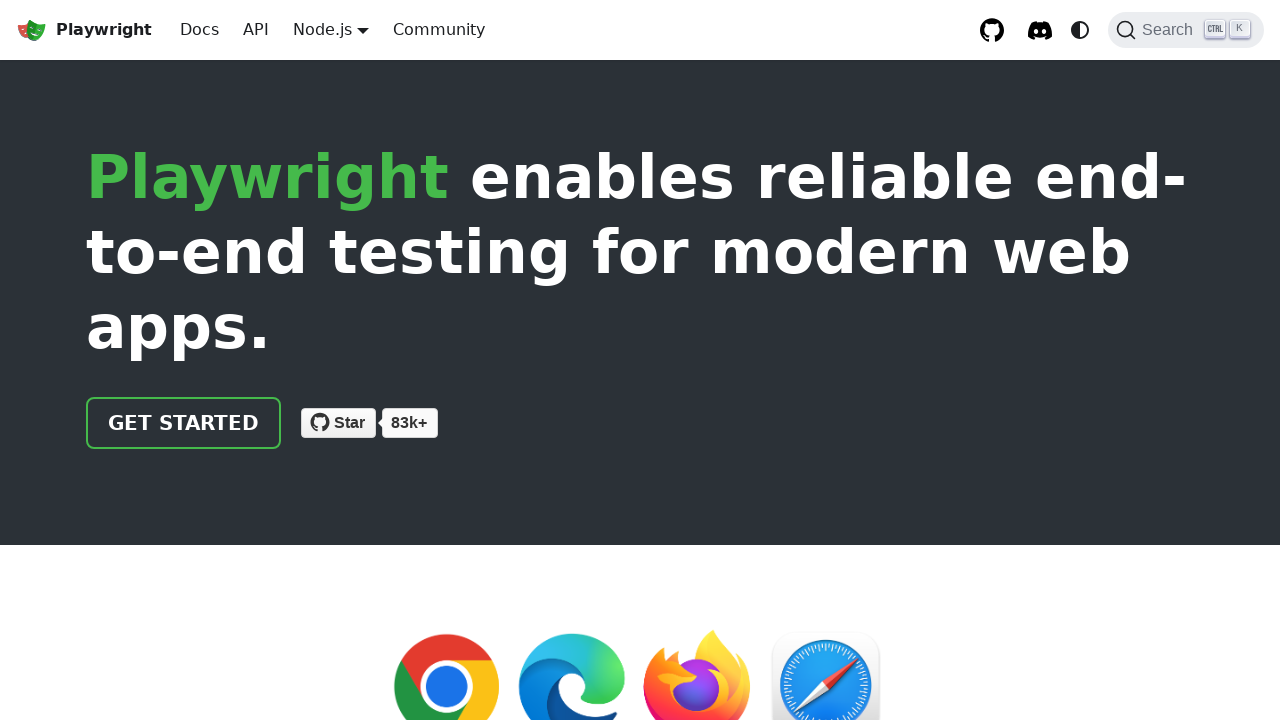

Navigated to Playwright Python documentation homepage
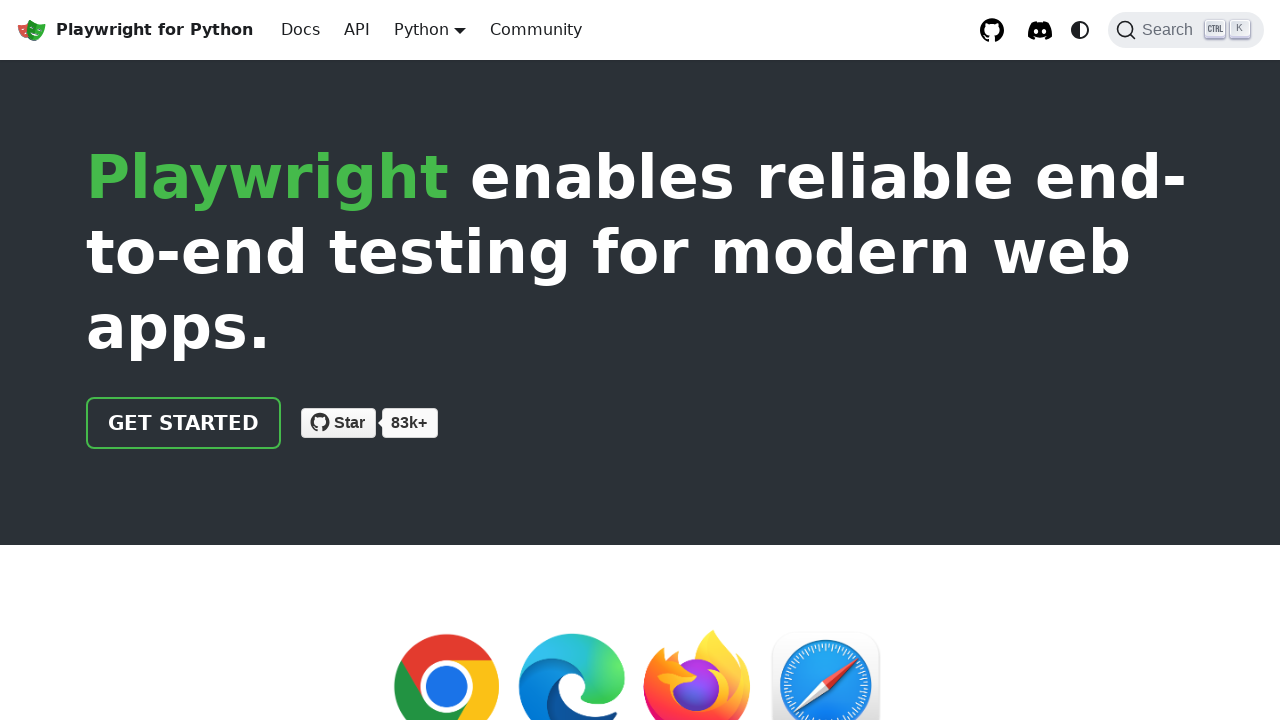

Verified Python documentation page loaded successfully
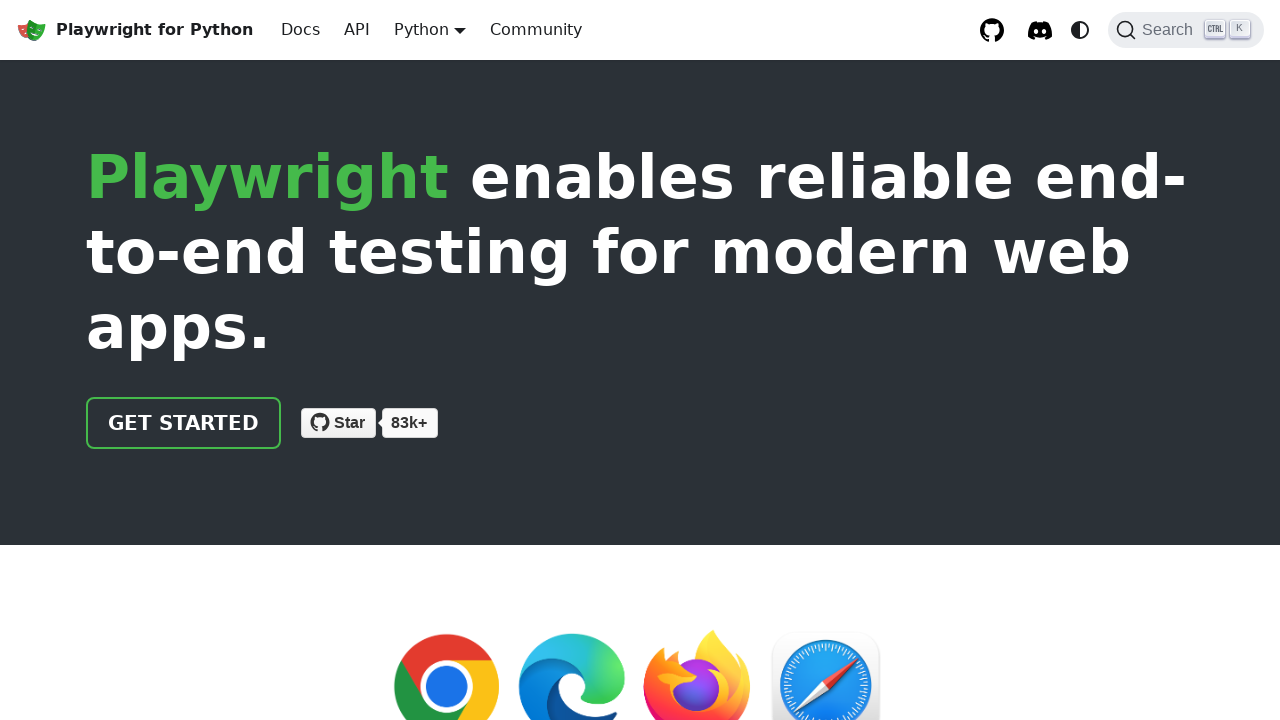

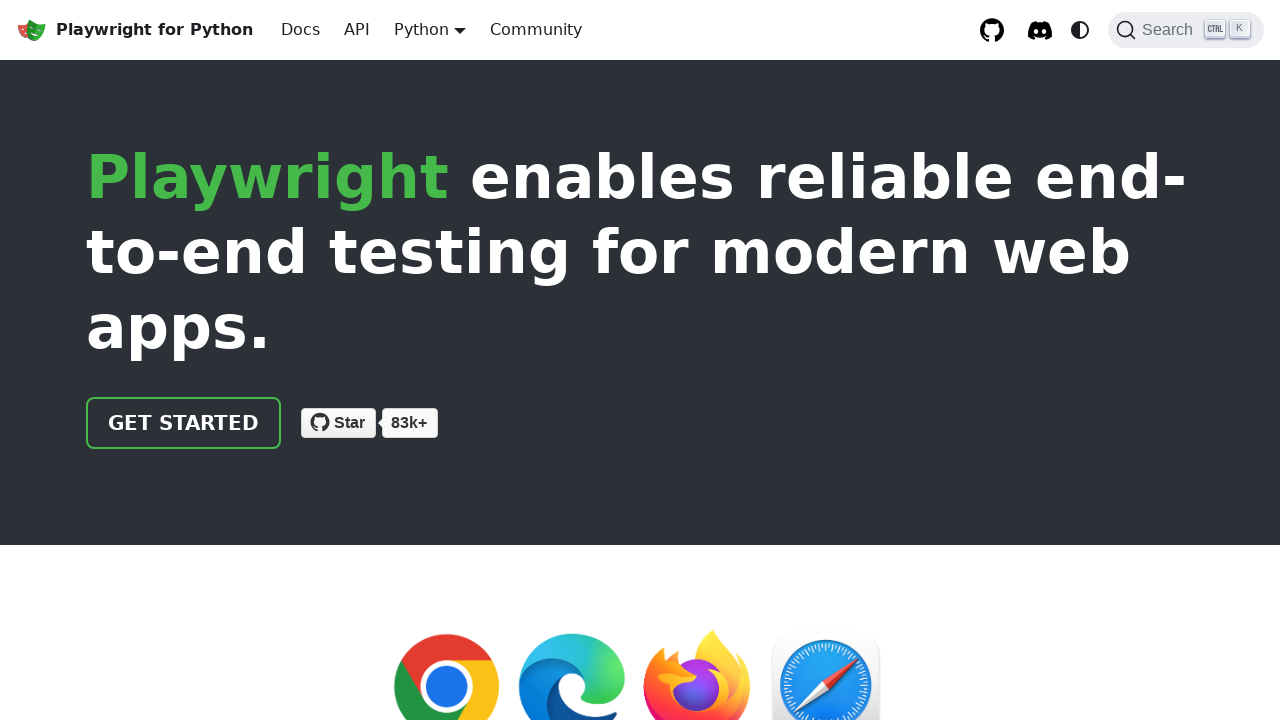